Navigates to the Rahul Shetty Academy Green Kart e-commerce practice page and verifies it loads successfully

Starting URL: https://rahulshettyacademy.com/seleniumPractise/

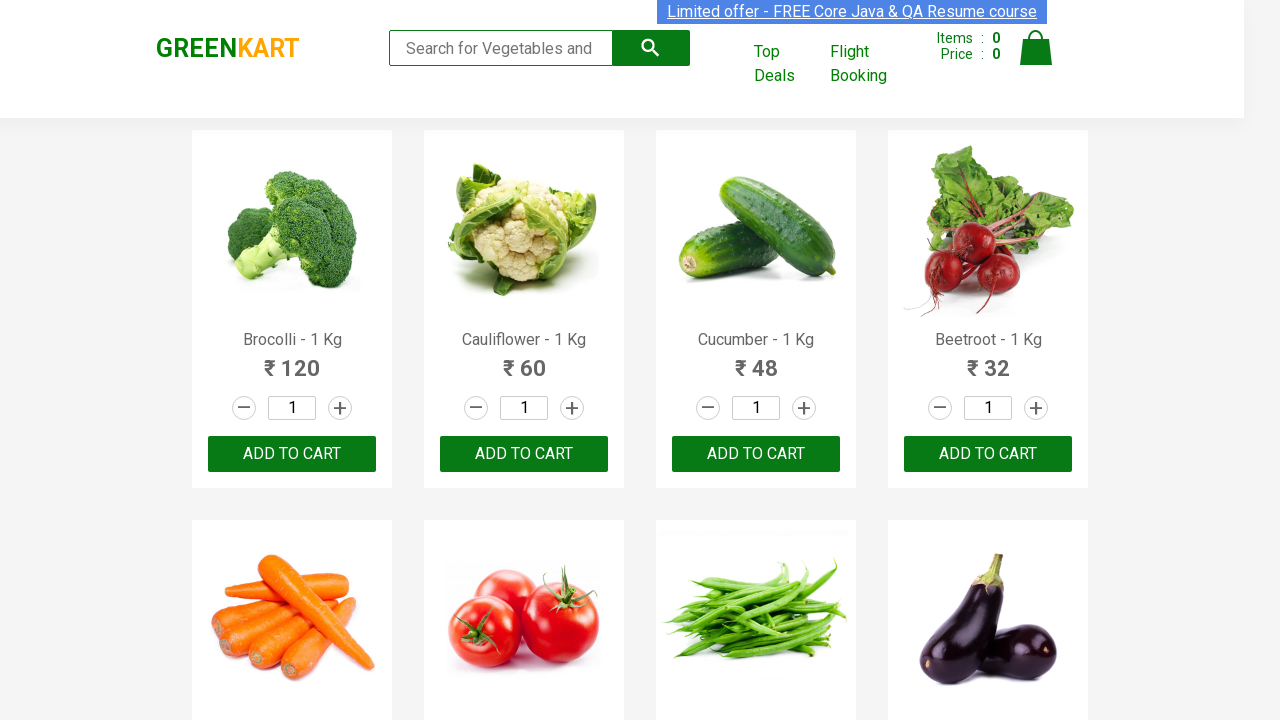

Waited for page DOM to fully load at https://rahulshettyacademy.com/seleniumPractise/
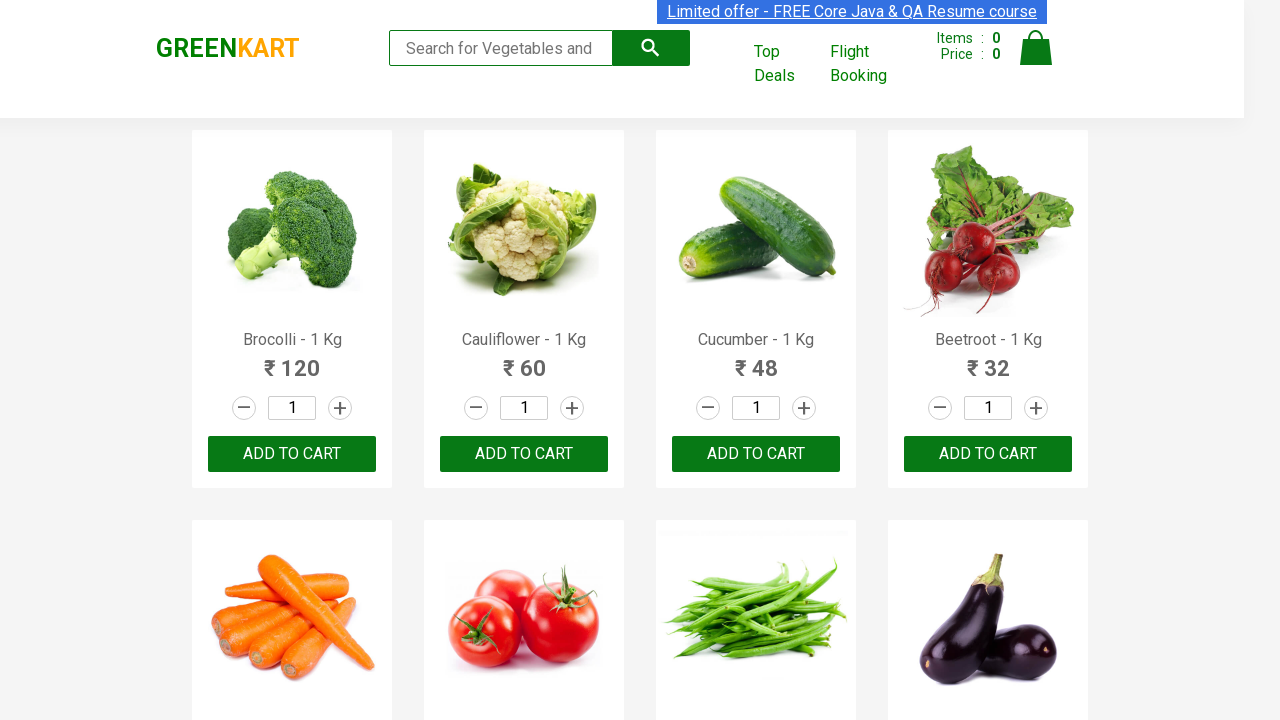

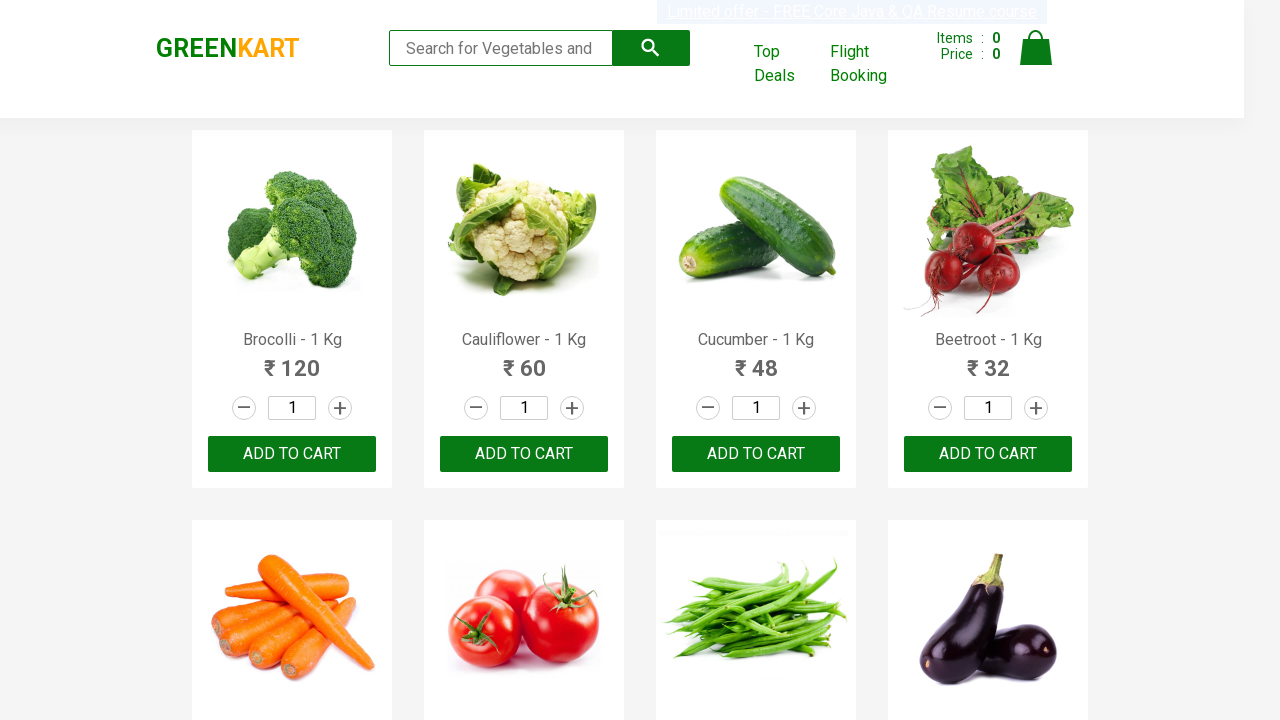